Tests calendar date picker functionality by selecting a specific date

Starting URL: https://rahulshettyacademy.com/seleniumPractise/#/offers

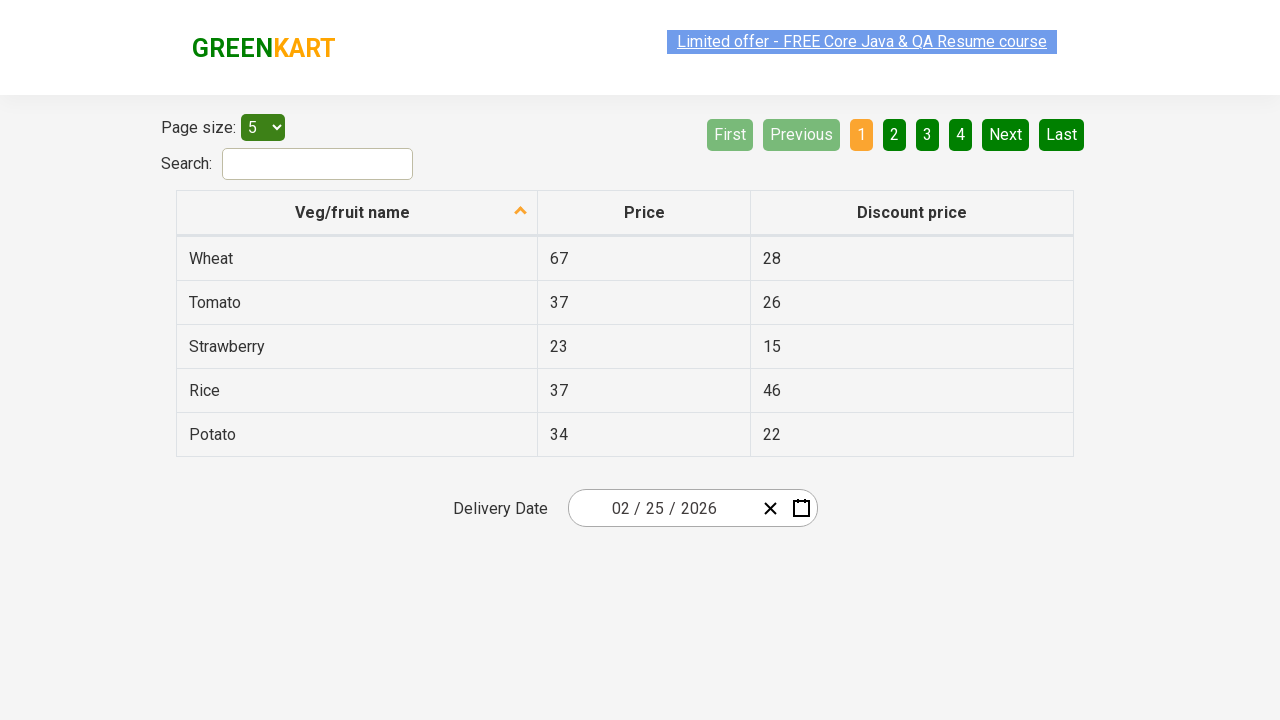

Clicked on calendar date picker to open it at (662, 508) on .react-date-picker__inputGroup
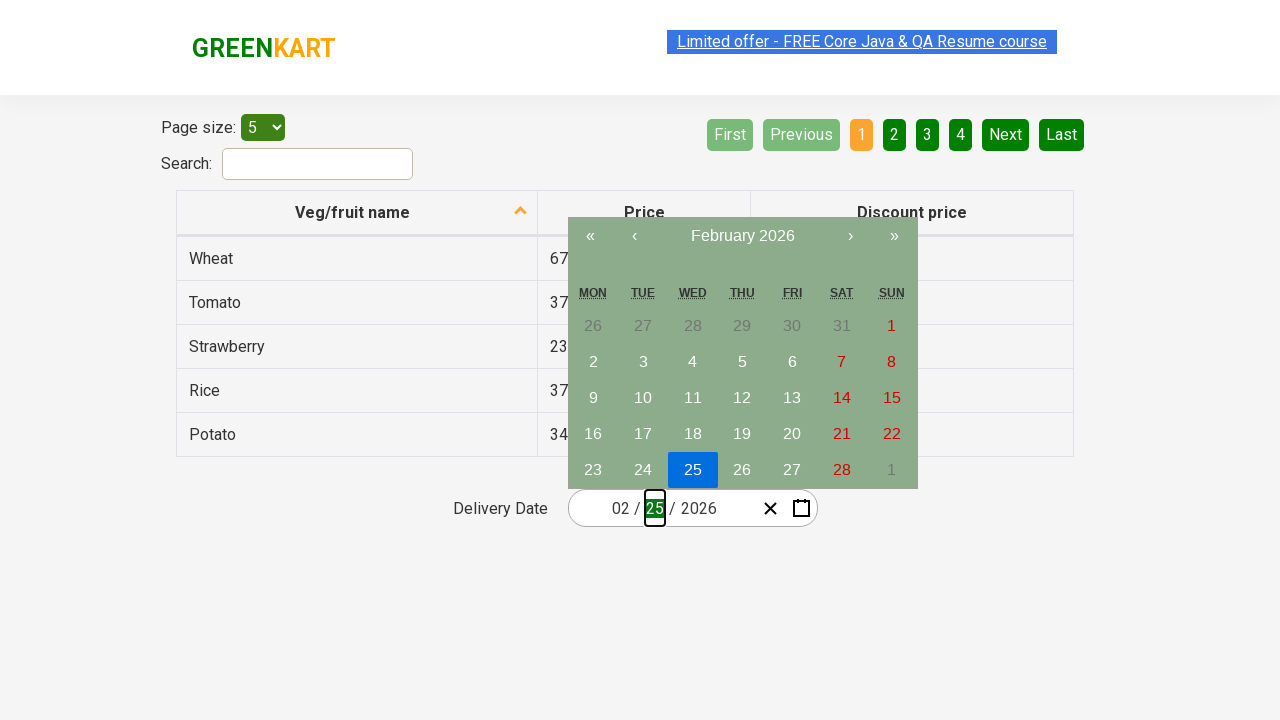

Clicked navigation label to navigate to year view at (742, 236) on .react-calendar__navigation__label
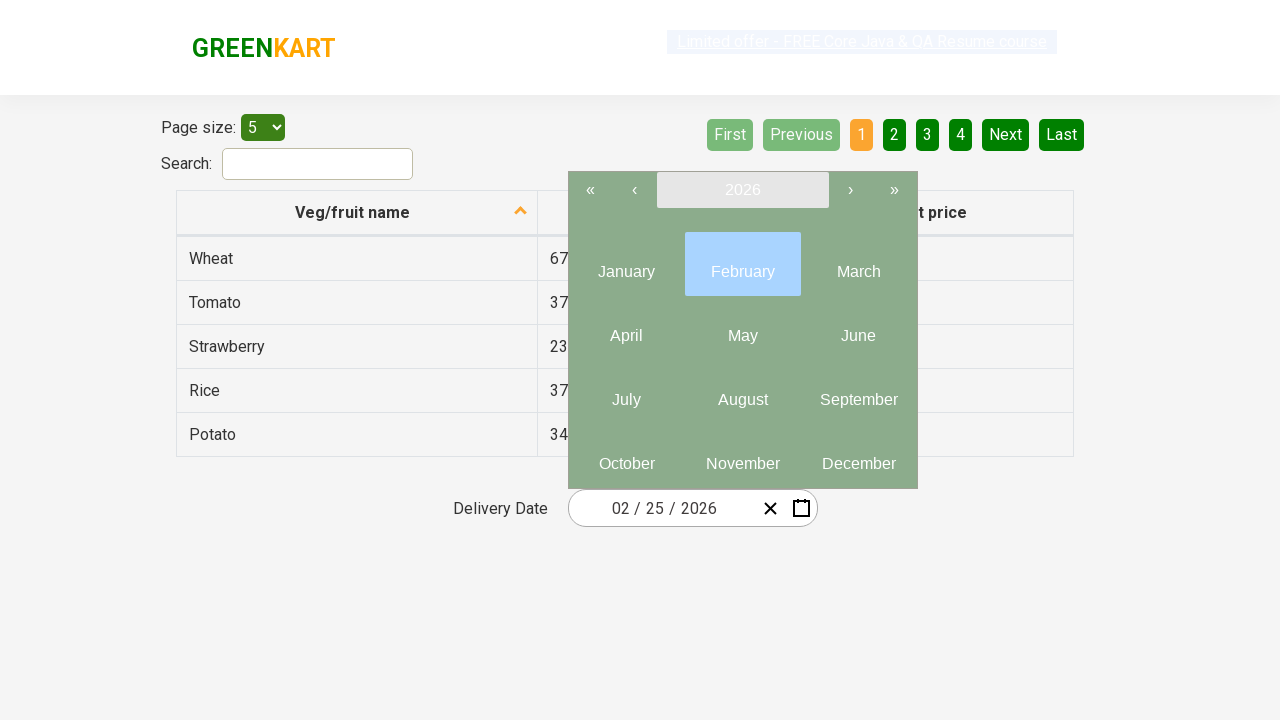

Clicked navigation label again to navigate to decade view at (742, 190) on .react-calendar__navigation__label
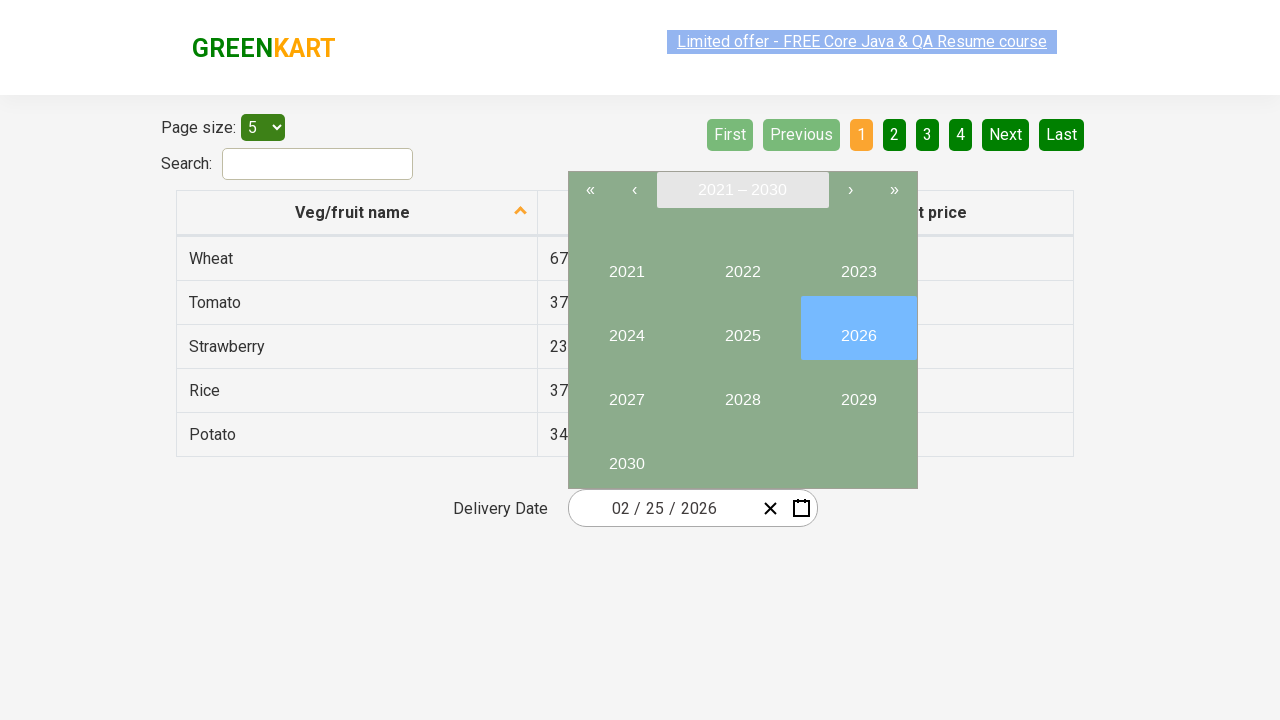

Selected year 2027 from decade view at (626, 392) on internal:text="2027"i
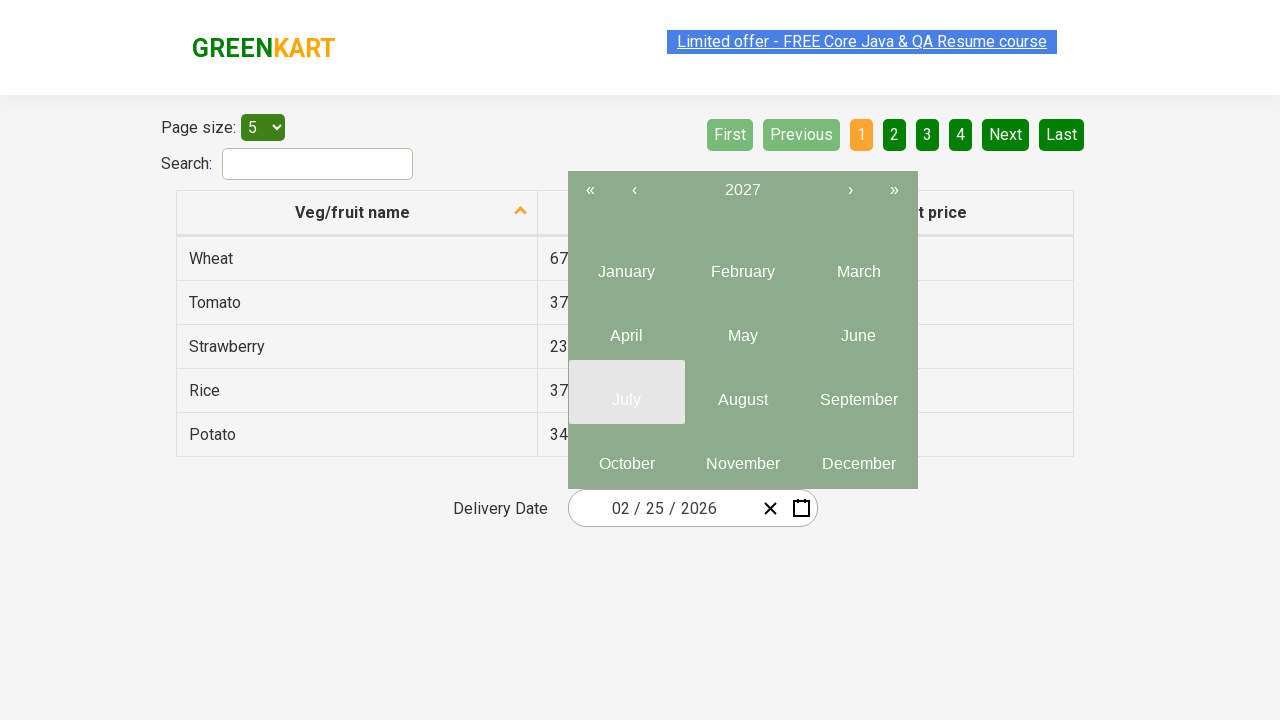

Selected month 6 (June) from year view at (858, 328) on .react-calendar__year-view__months__month >> nth=5
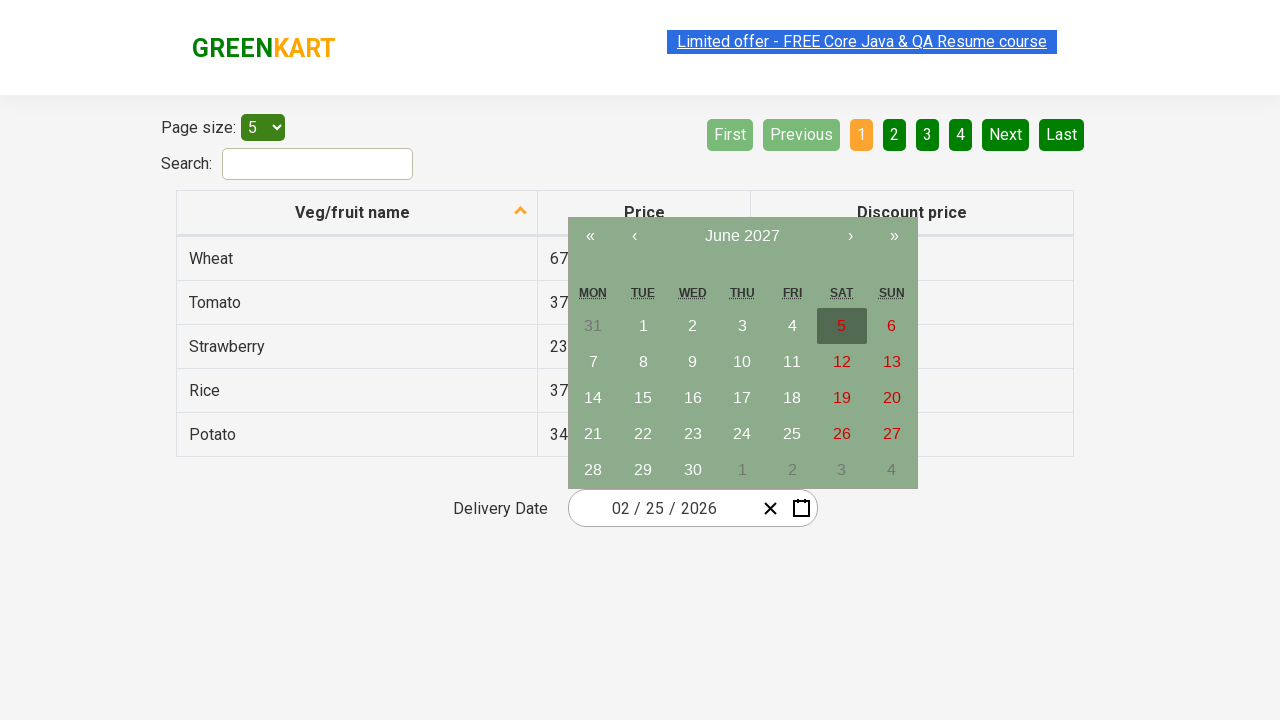

Selected day 15 from calendar at (643, 398) on //abbr[contains(text(),'15')]
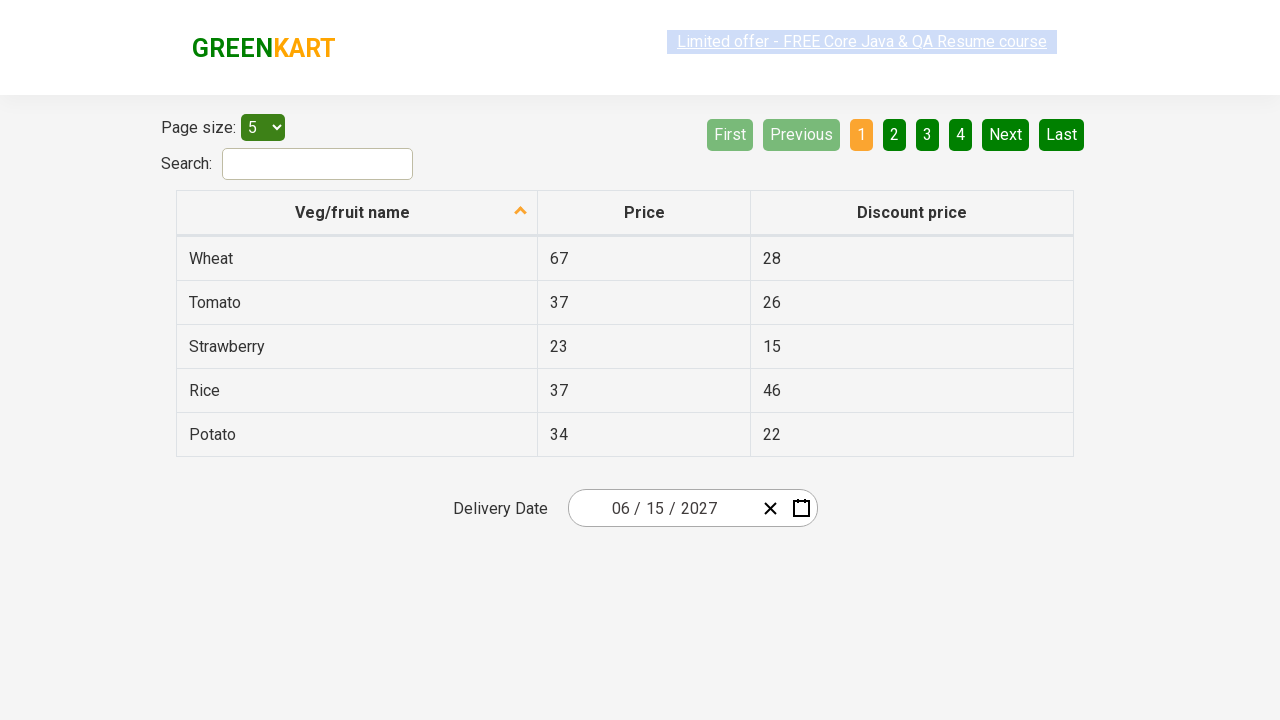

Verified date field 1: expected '6', got '6'
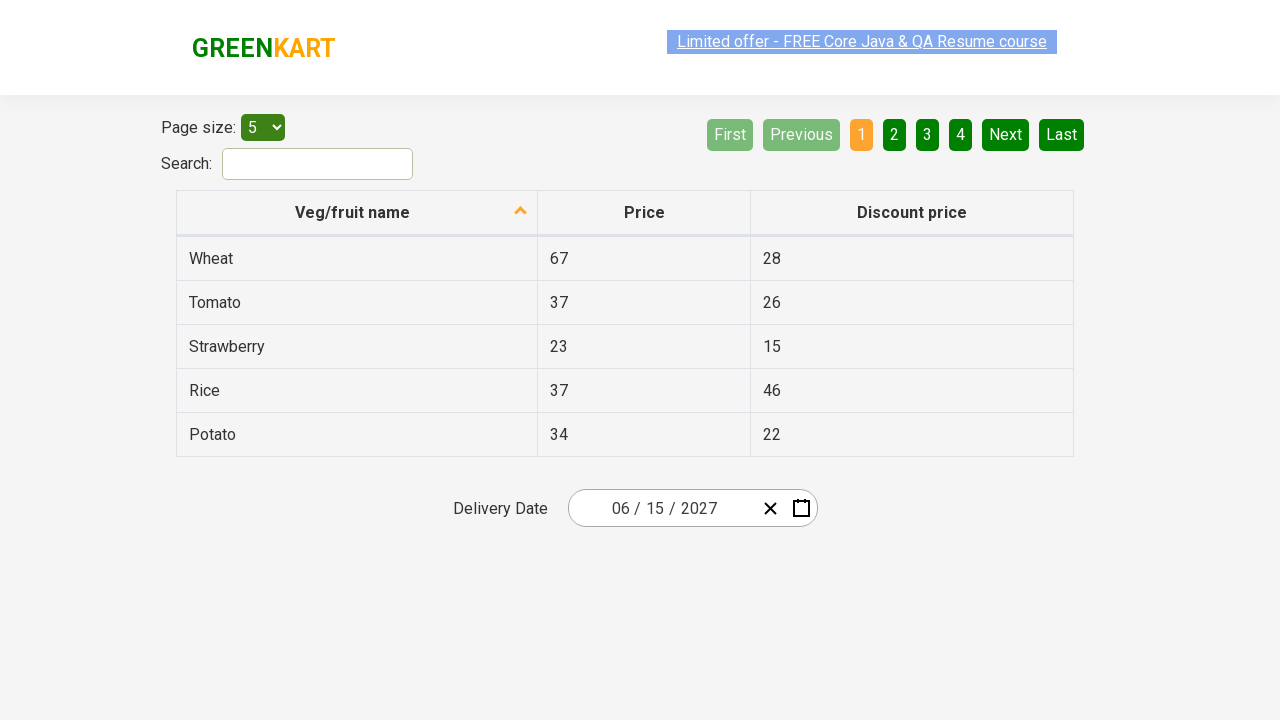

Verified date field 2: expected '15', got '15'
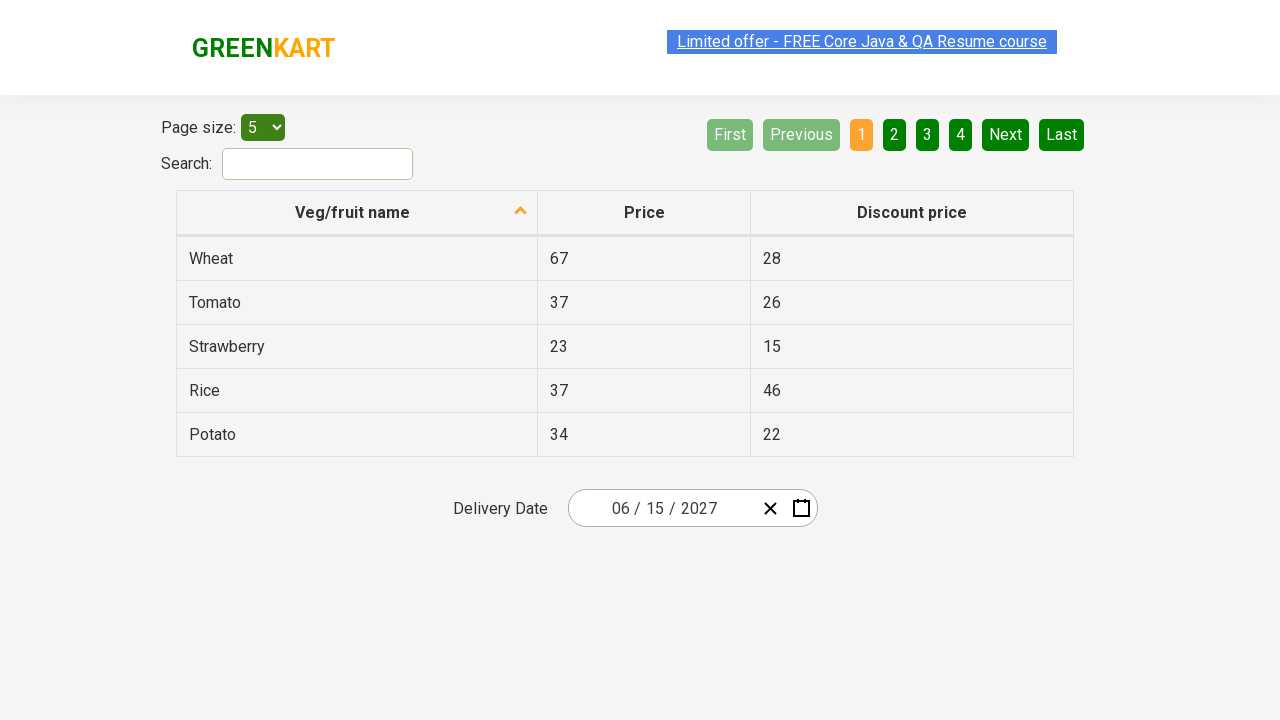

Verified date field 3: expected '2027', got '2027'
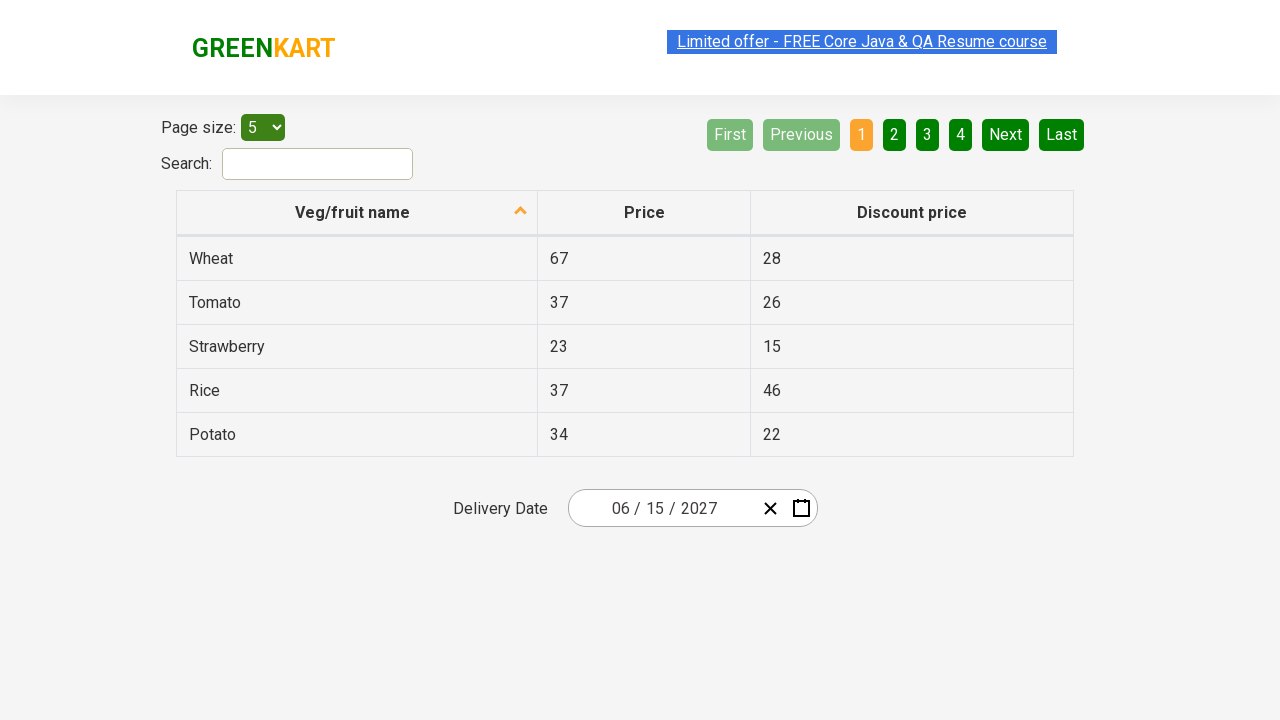

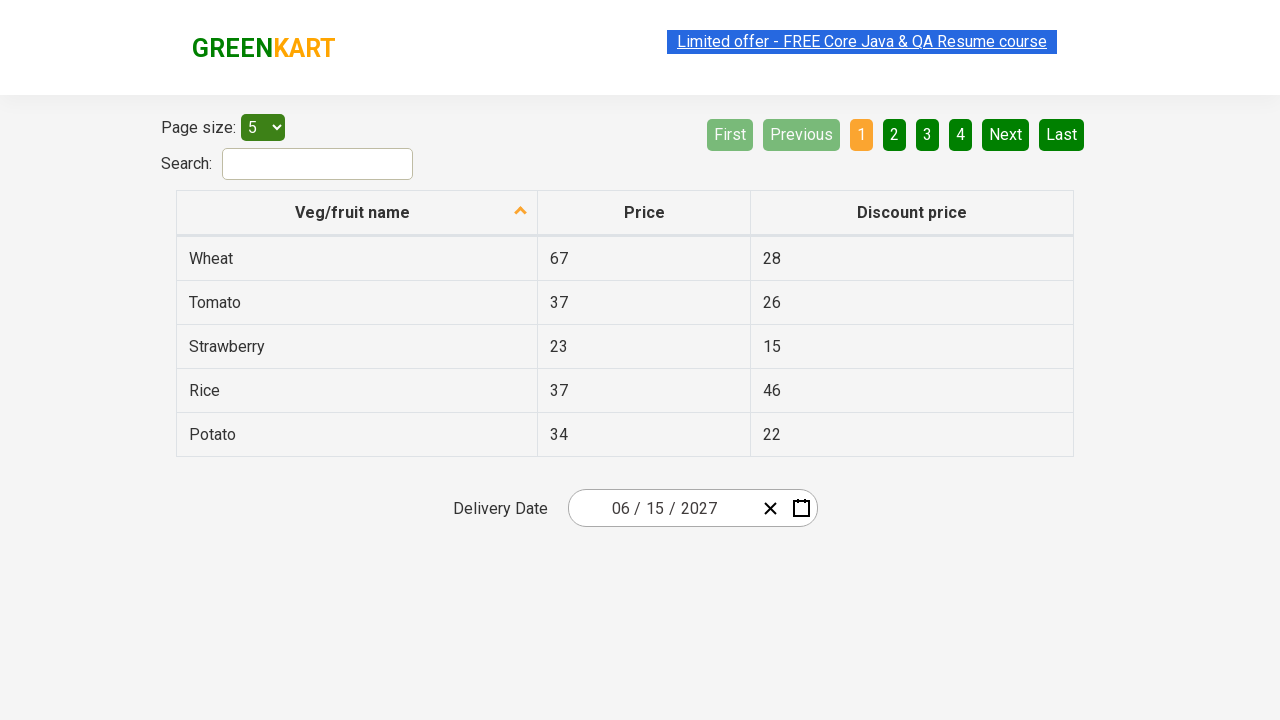